Tests infinite scroll functionality by continuously scrolling to the bottom of the page until no new content loads, demonstrating dynamic content loading behavior.

Starting URL: https://the-internet.herokuapp.com/infinite_scroll

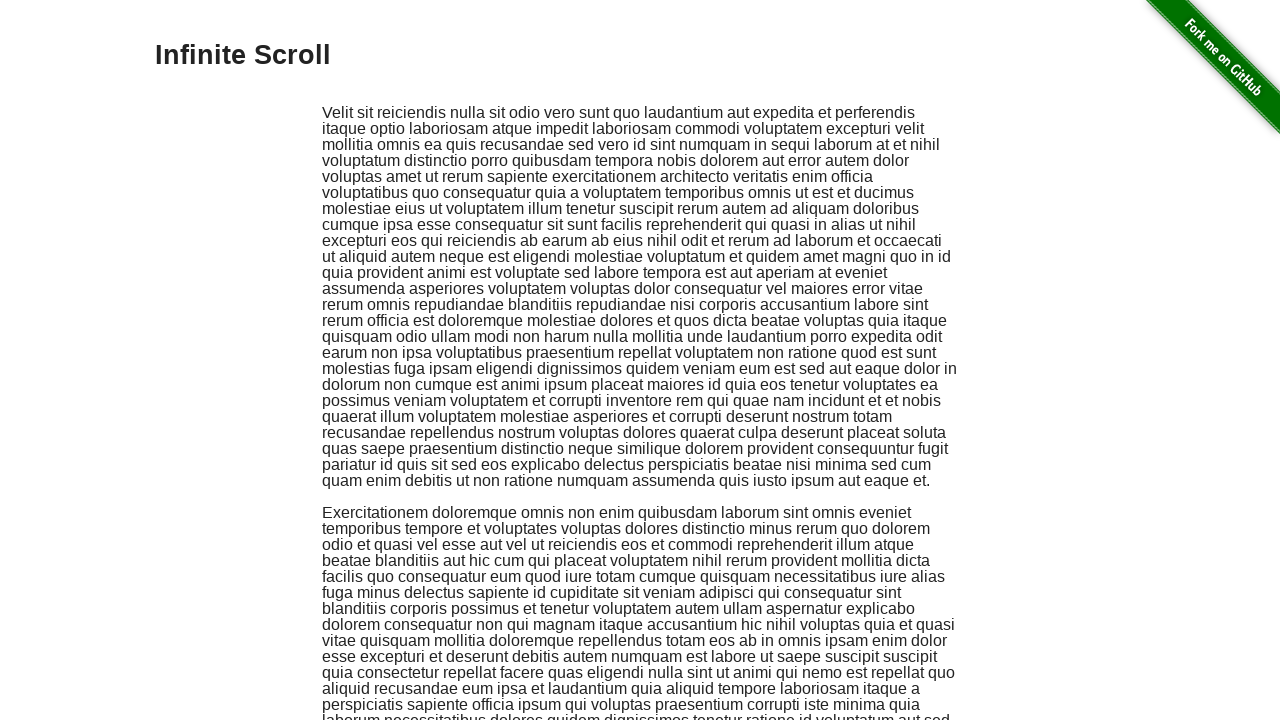

Retrieved initial page height
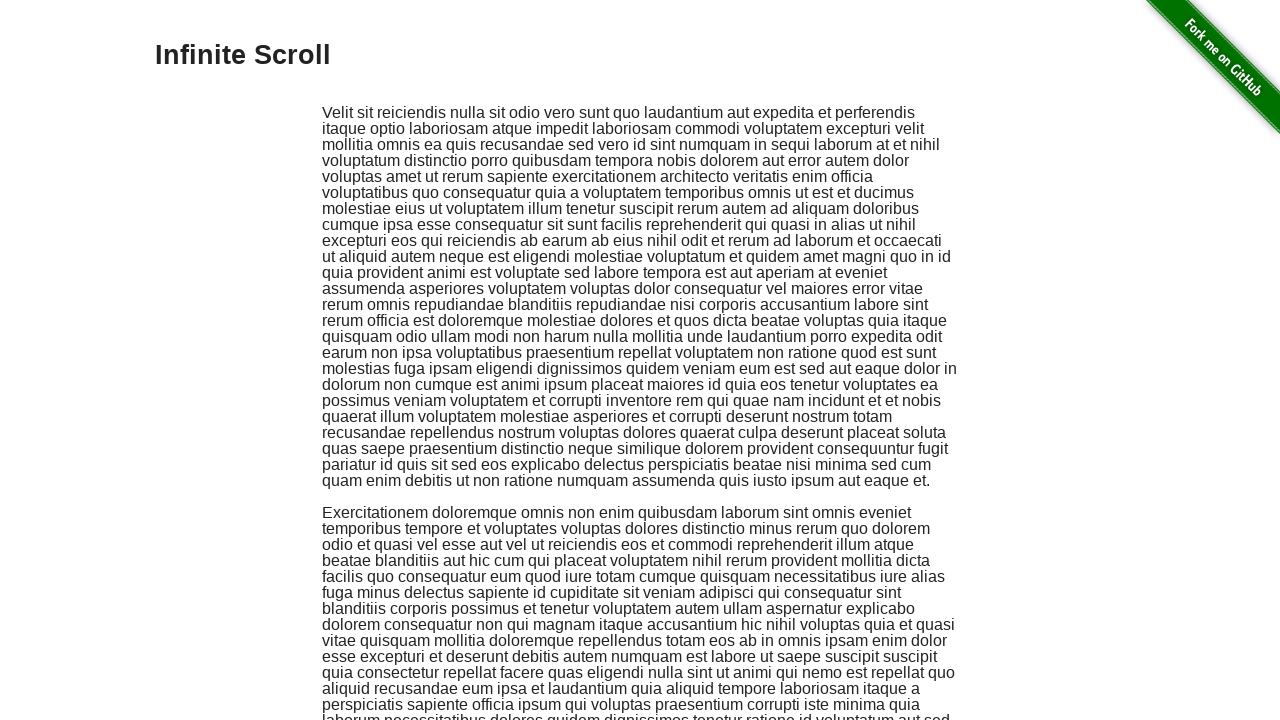

Scrolled to bottom of page (iteration 1)
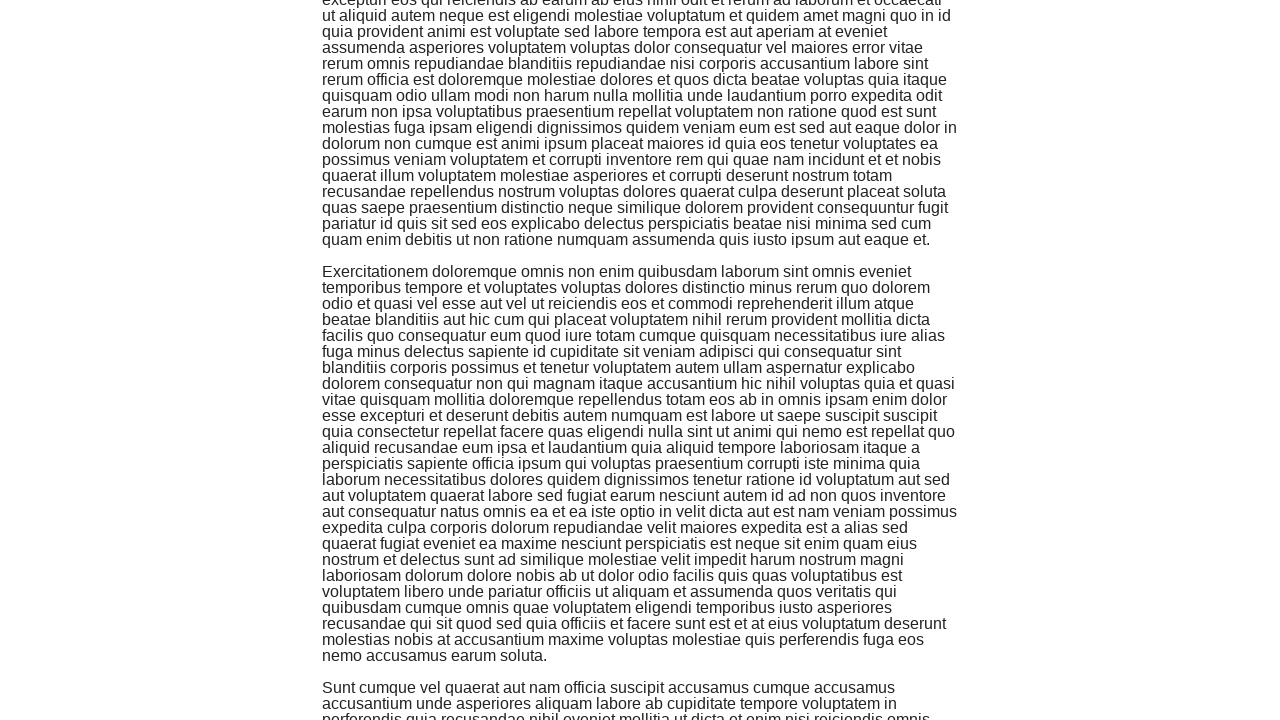

Waited 2 seconds for new content to load
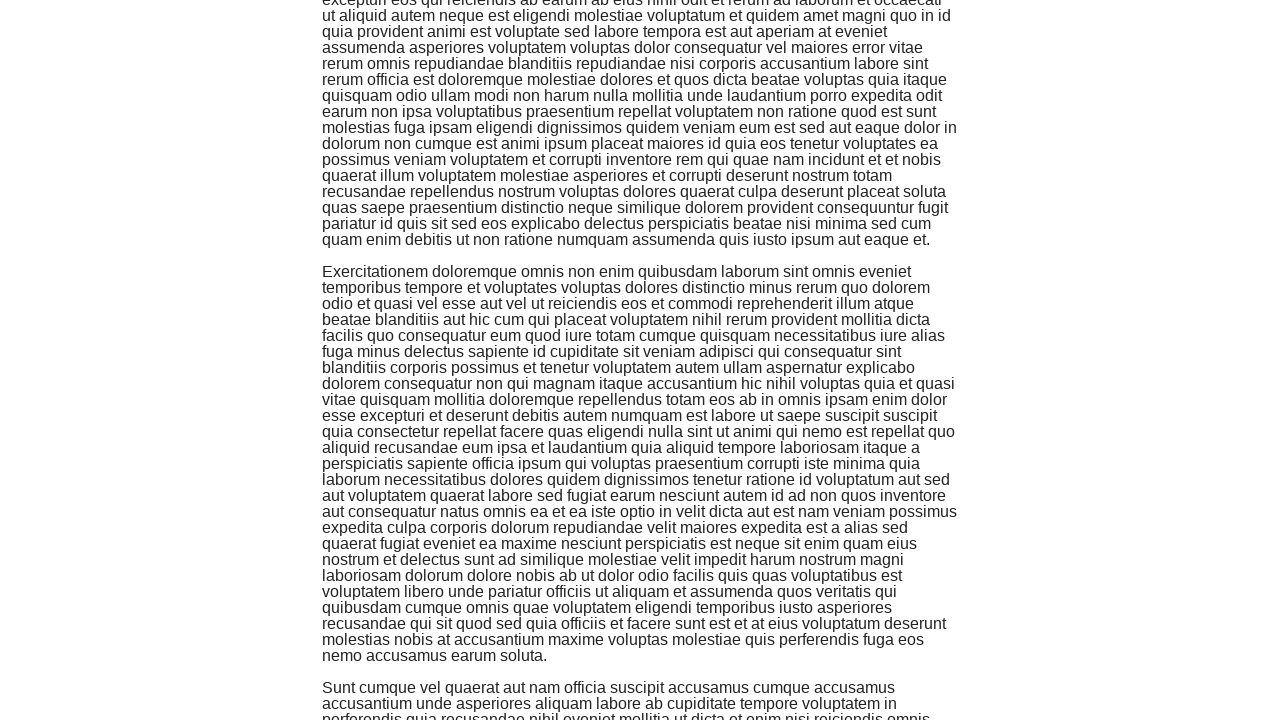

Retrieved current page height after scroll
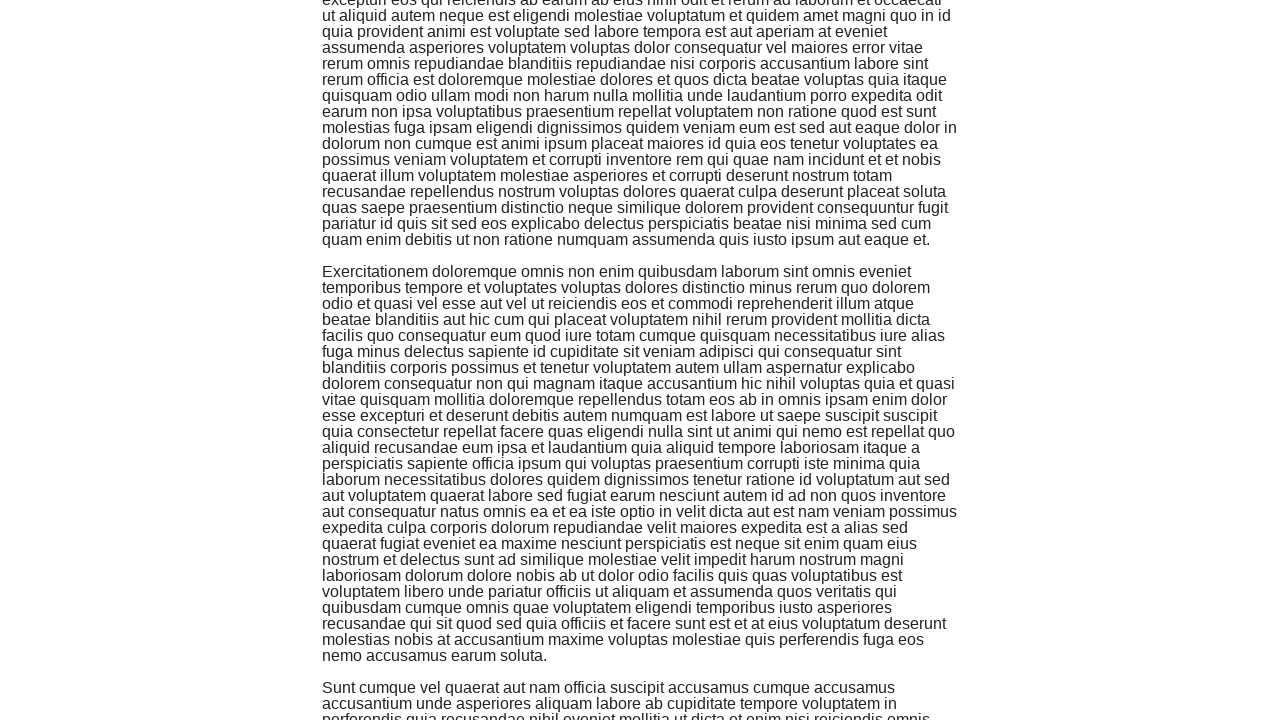

Scrolled to bottom of page (iteration 2)
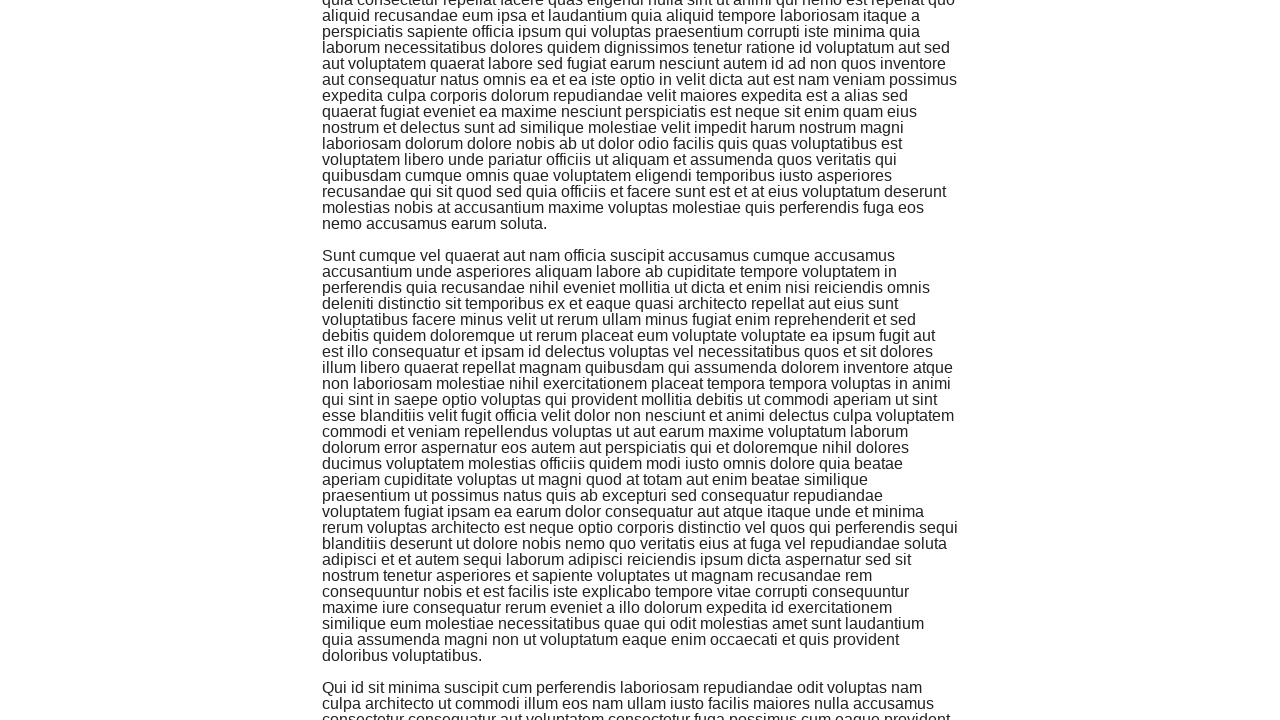

Waited 2 seconds for new content to load
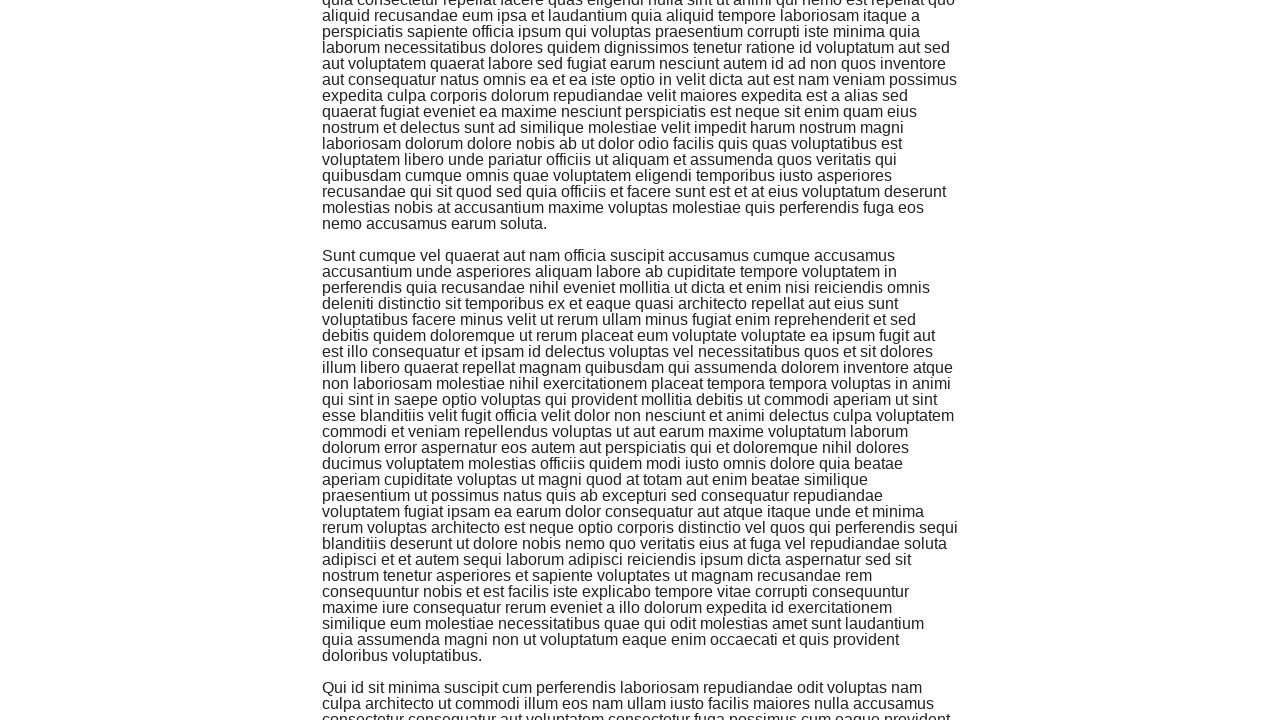

Retrieved current page height after scroll
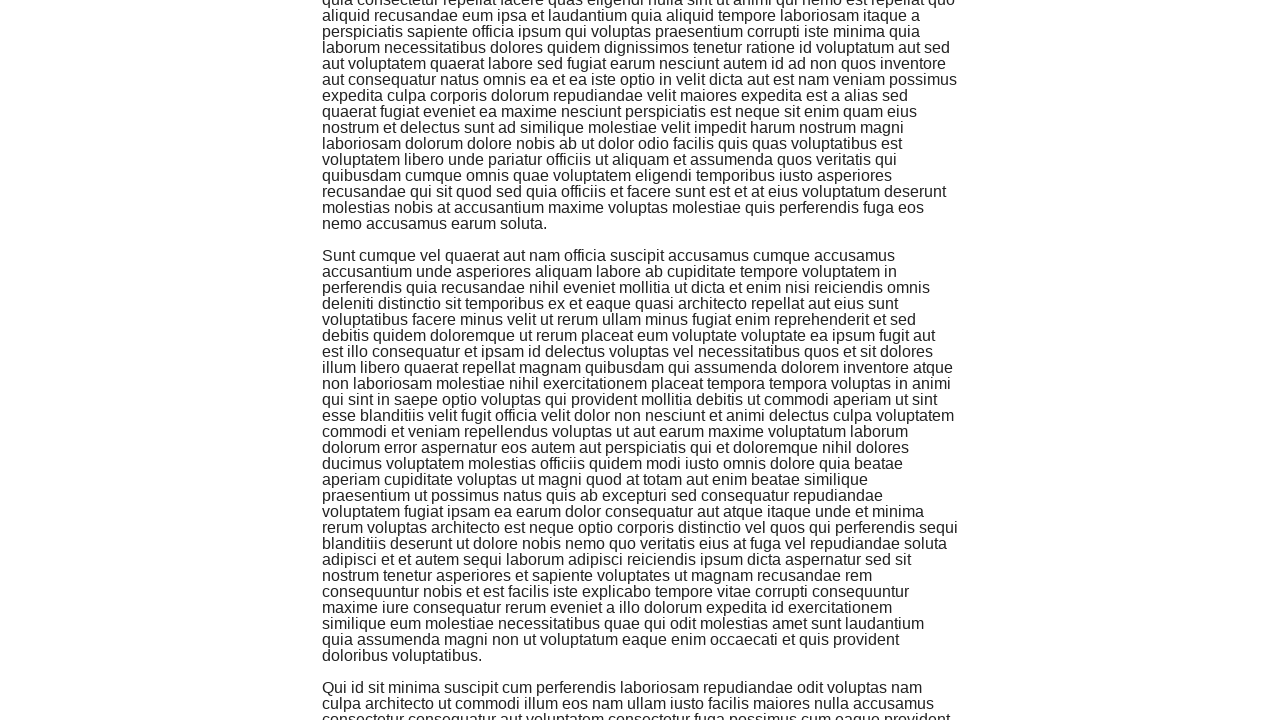

Scrolled to bottom of page (iteration 3)
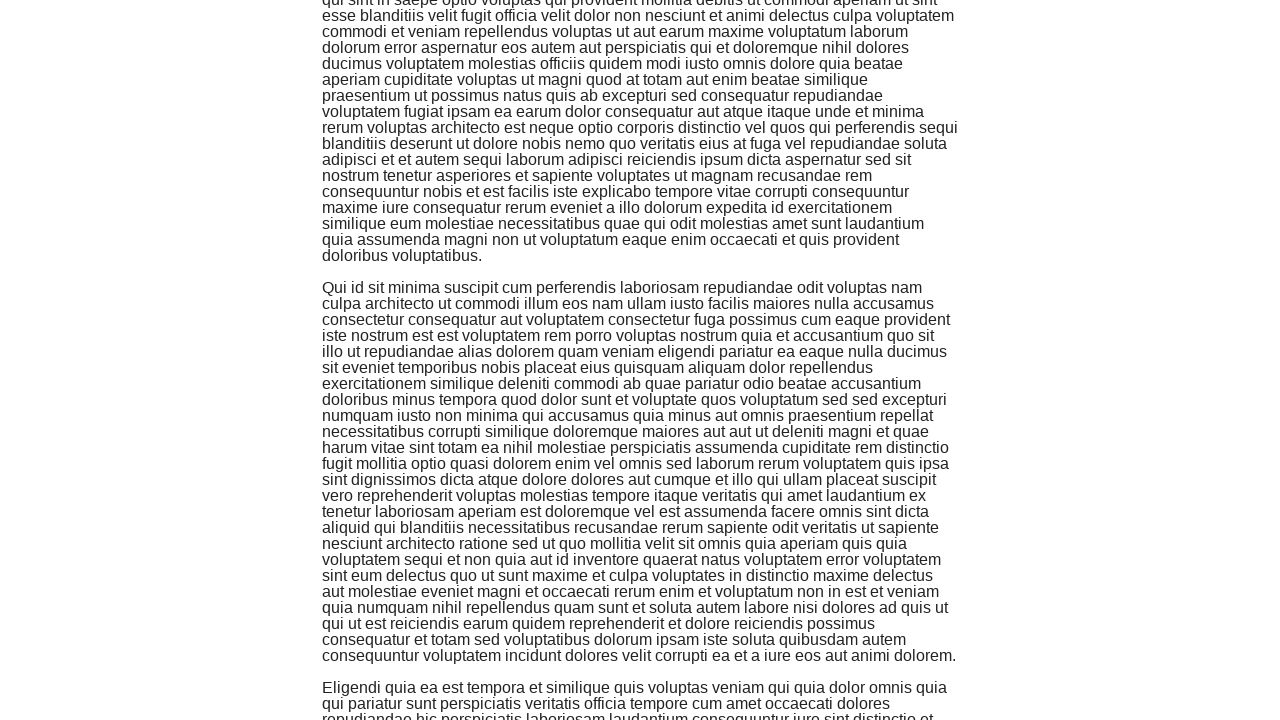

Waited 2 seconds for new content to load
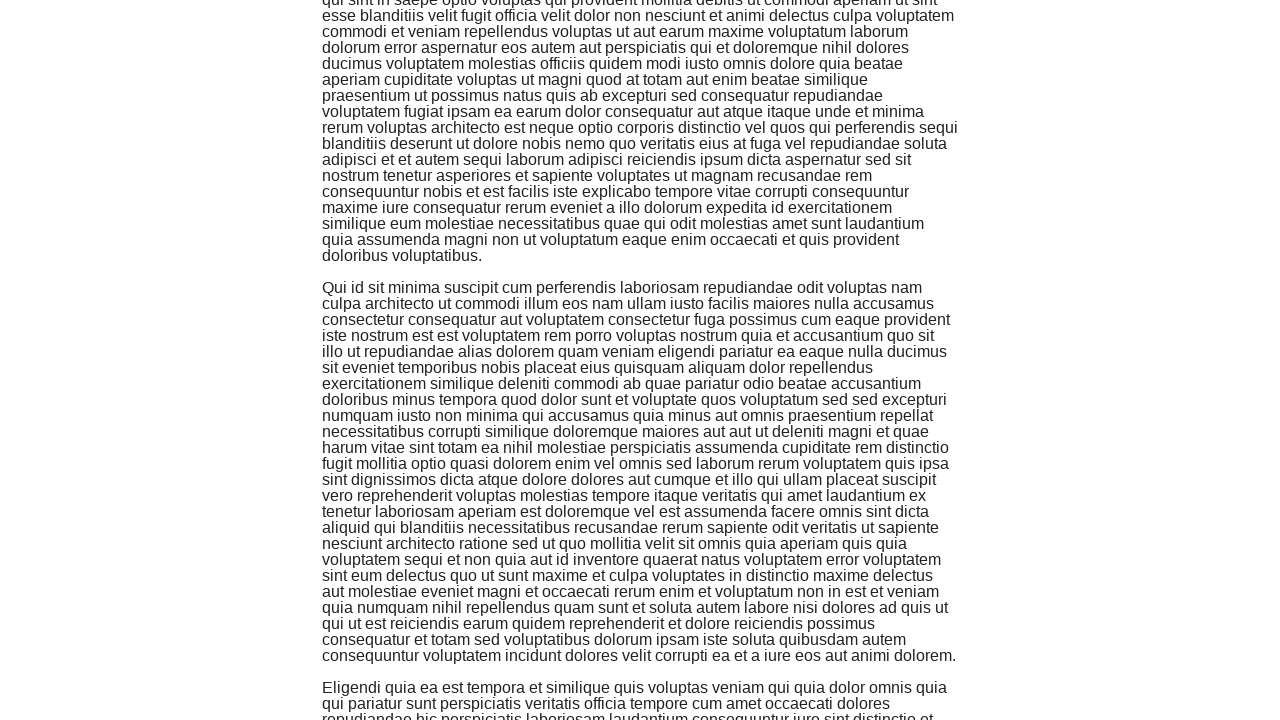

Retrieved current page height after scroll
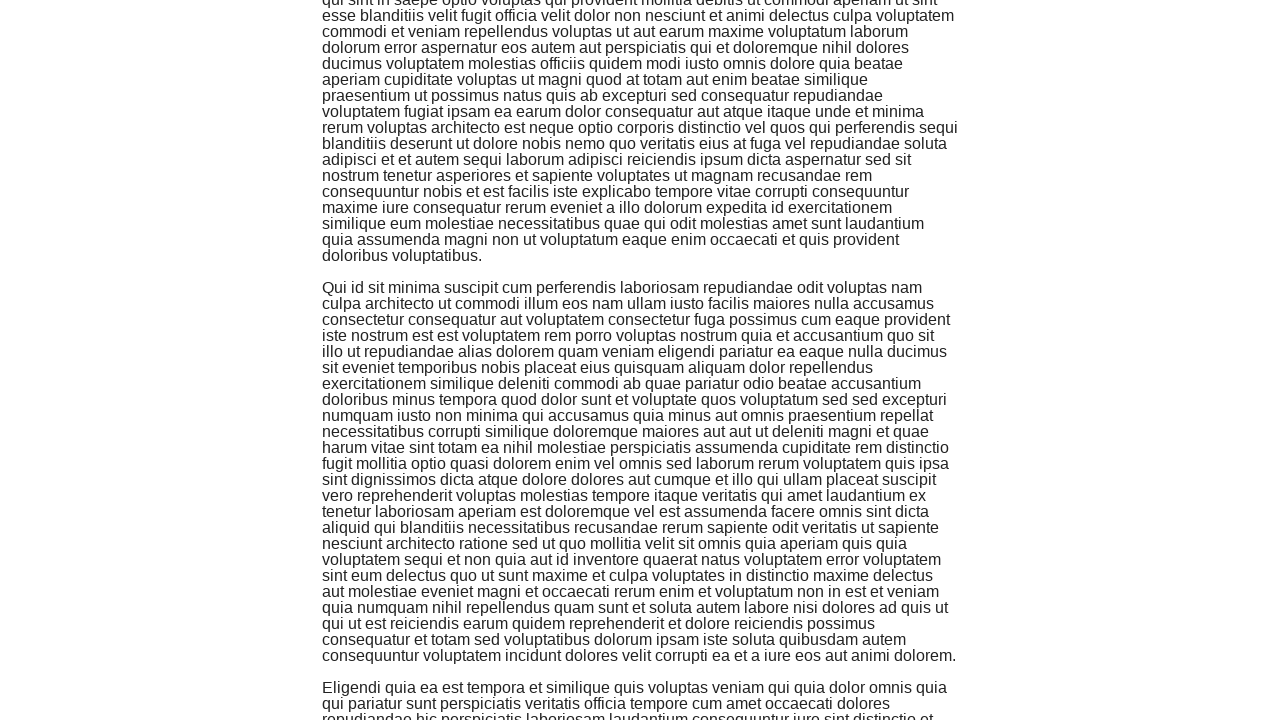

Scrolled to bottom of page (iteration 4)
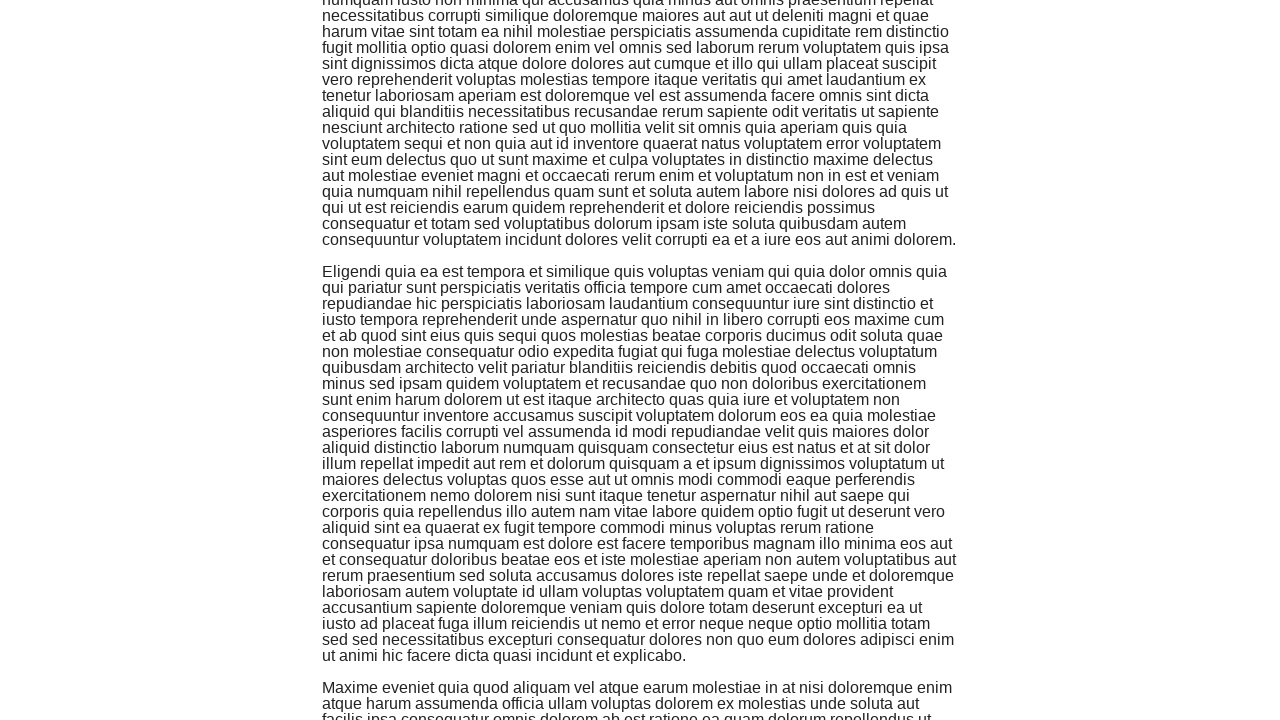

Waited 2 seconds for new content to load
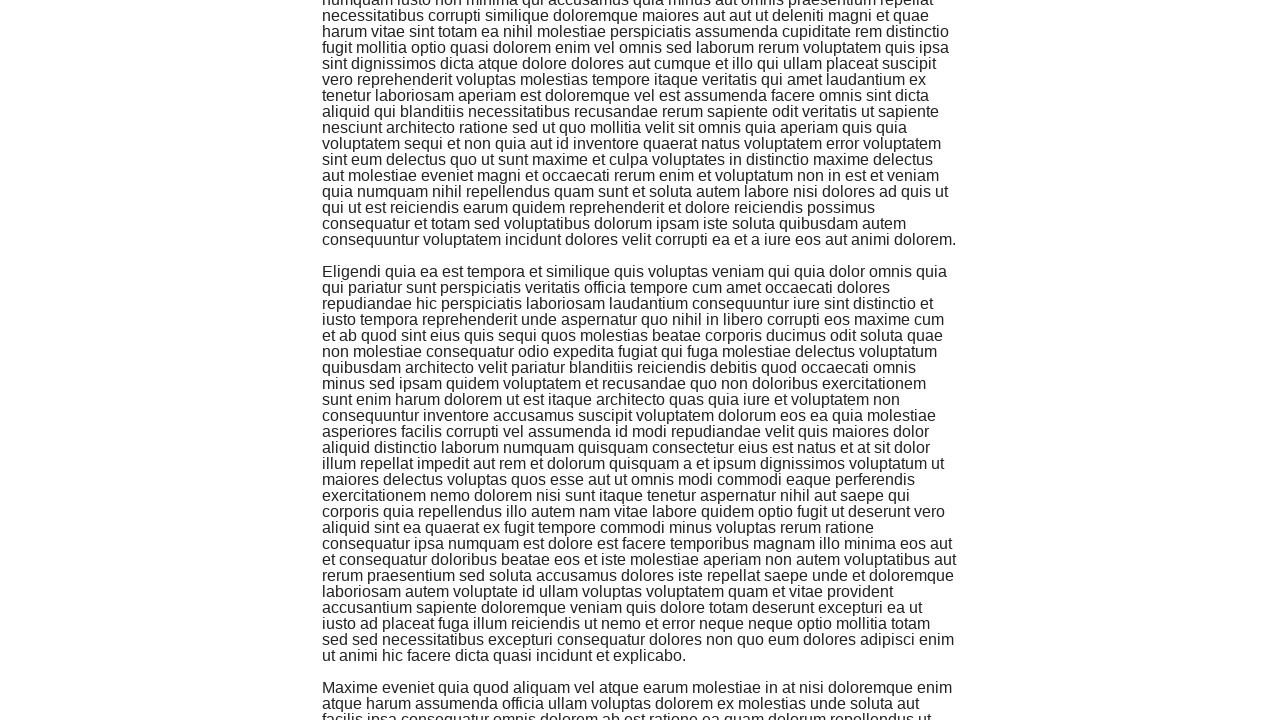

Retrieved current page height after scroll
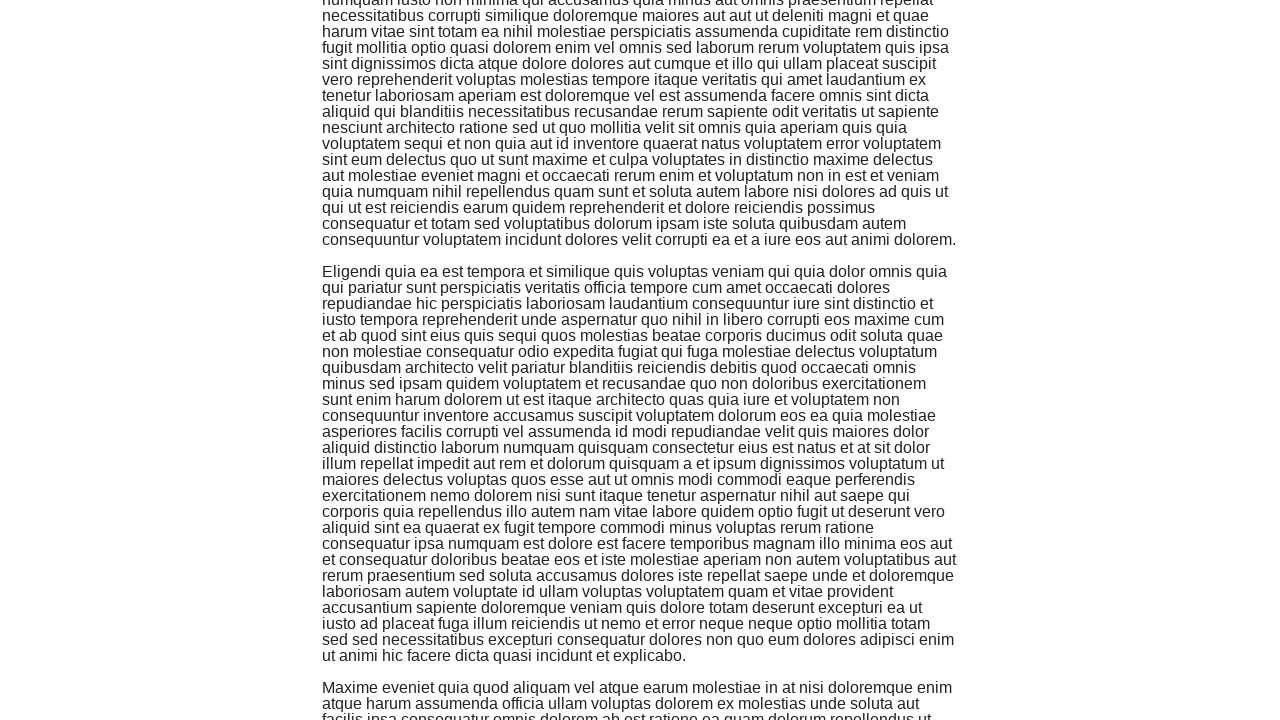

Scrolled to bottom of page (iteration 5)
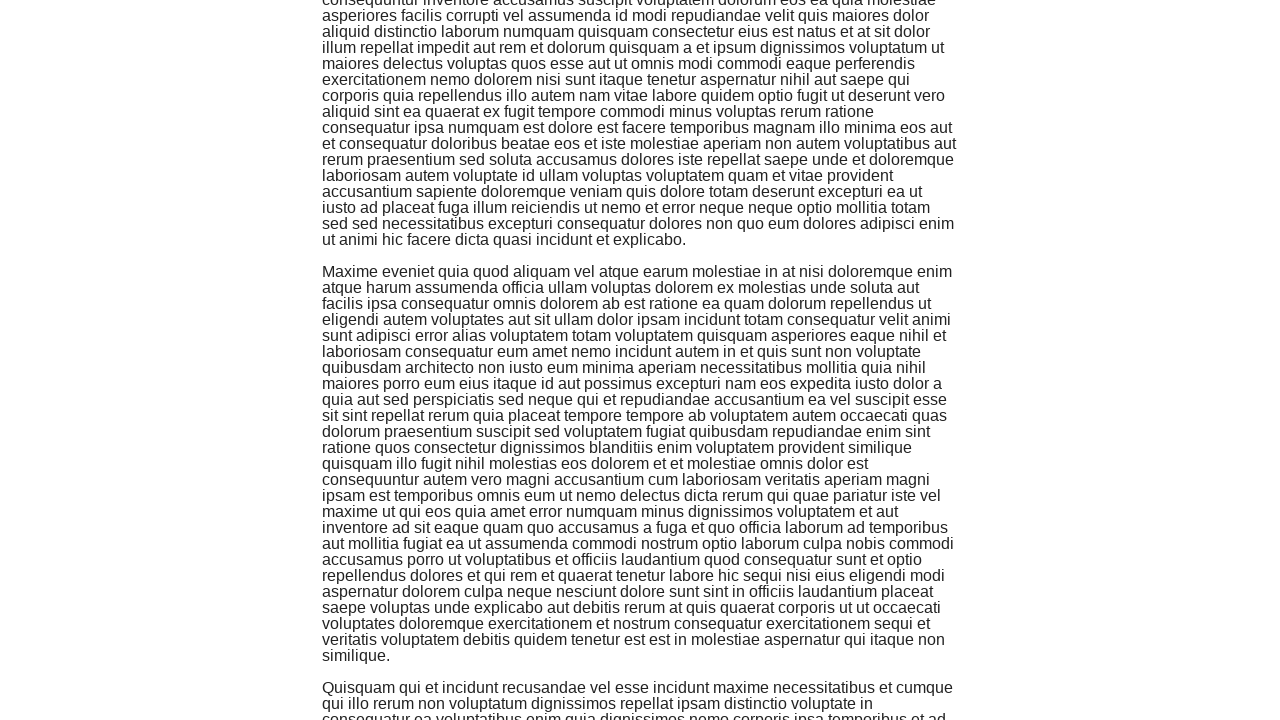

Waited 2 seconds for new content to load
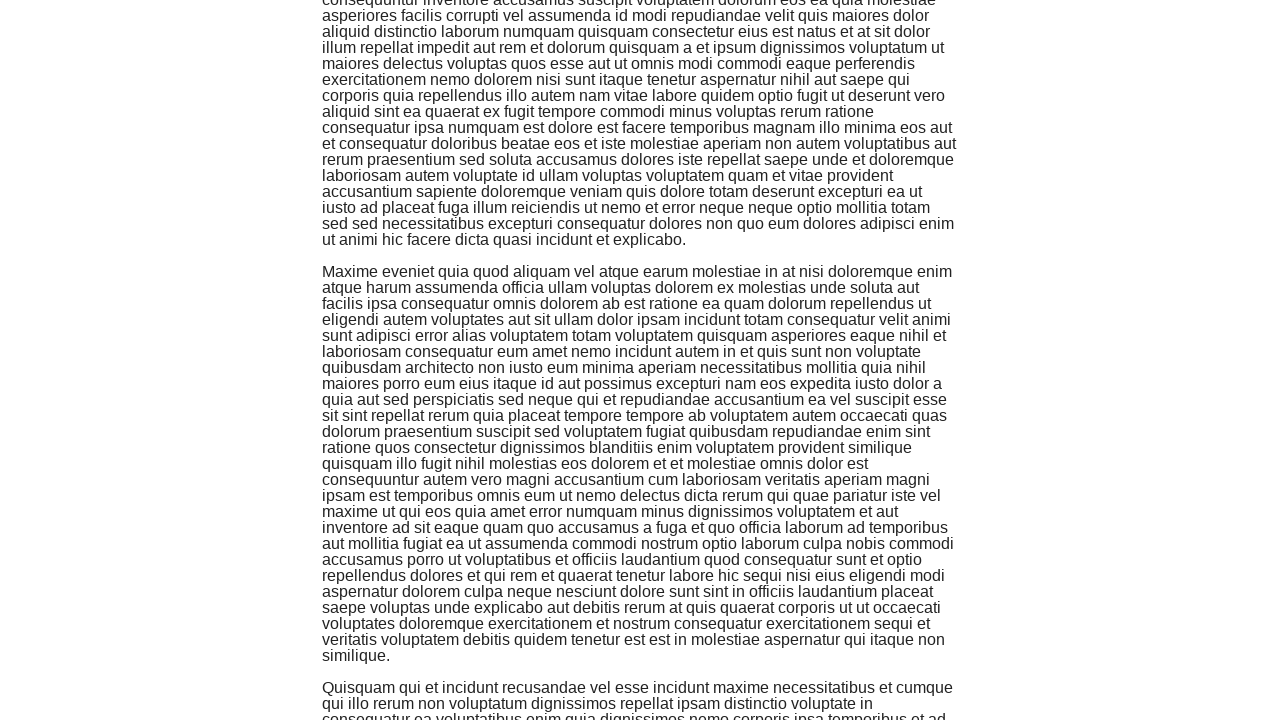

Retrieved current page height after scroll
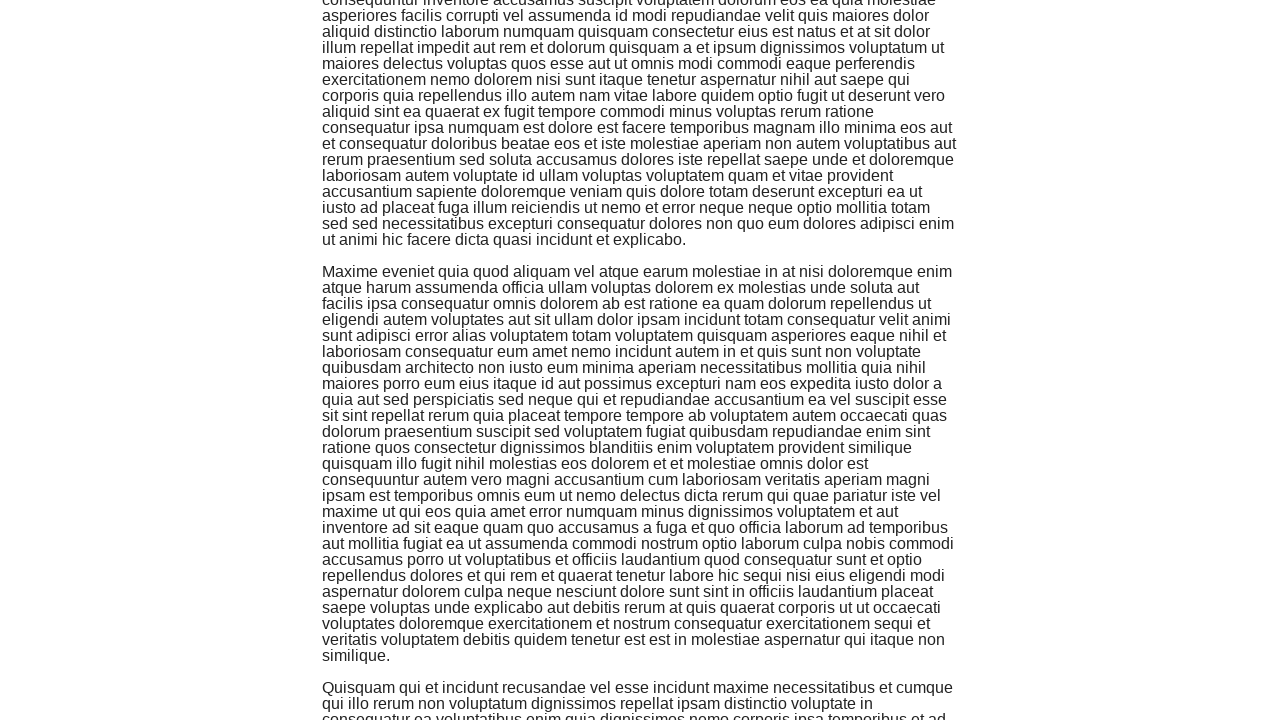

Scrolled to bottom of page (iteration 6)
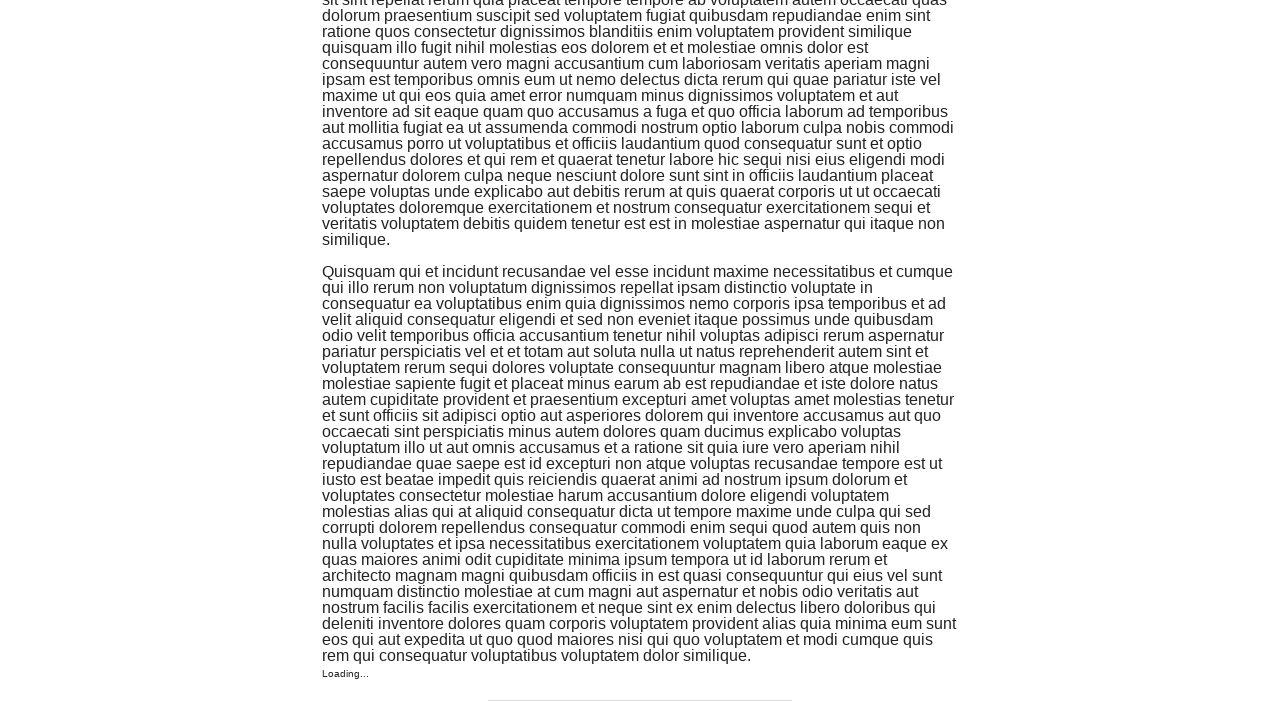

Waited 2 seconds for new content to load
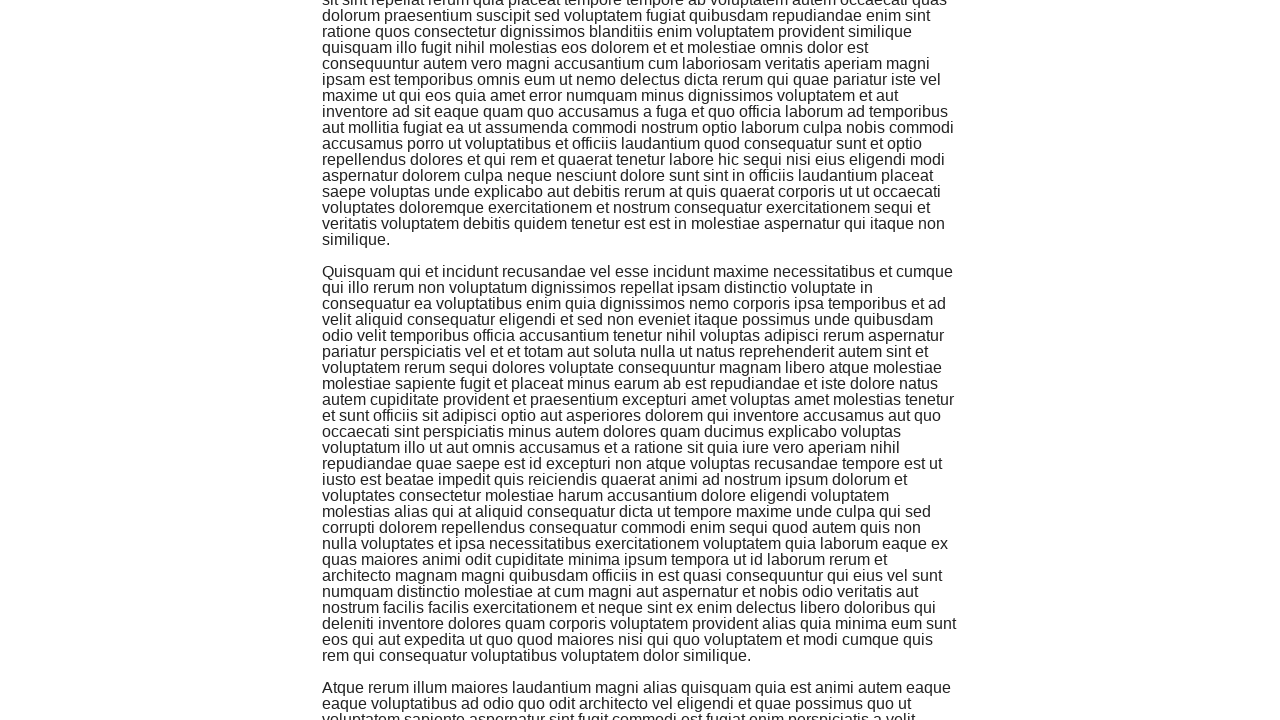

Retrieved current page height after scroll
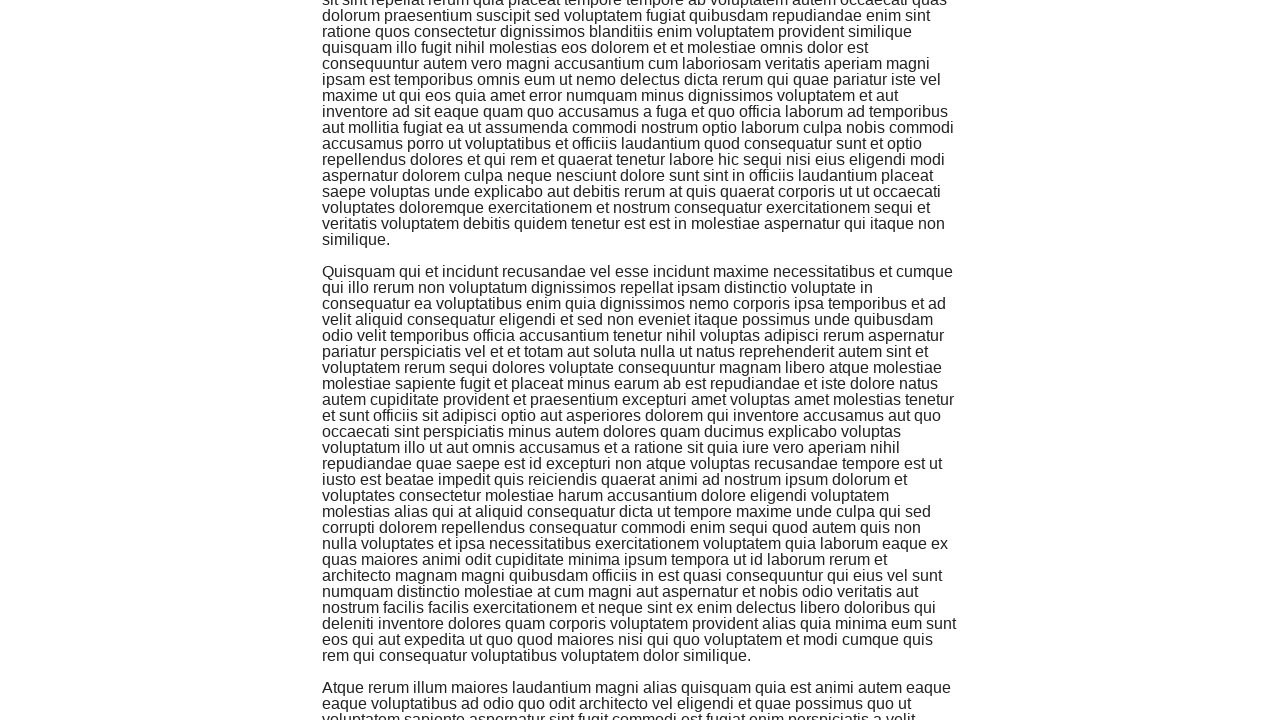

Scrolled to bottom of page (iteration 7)
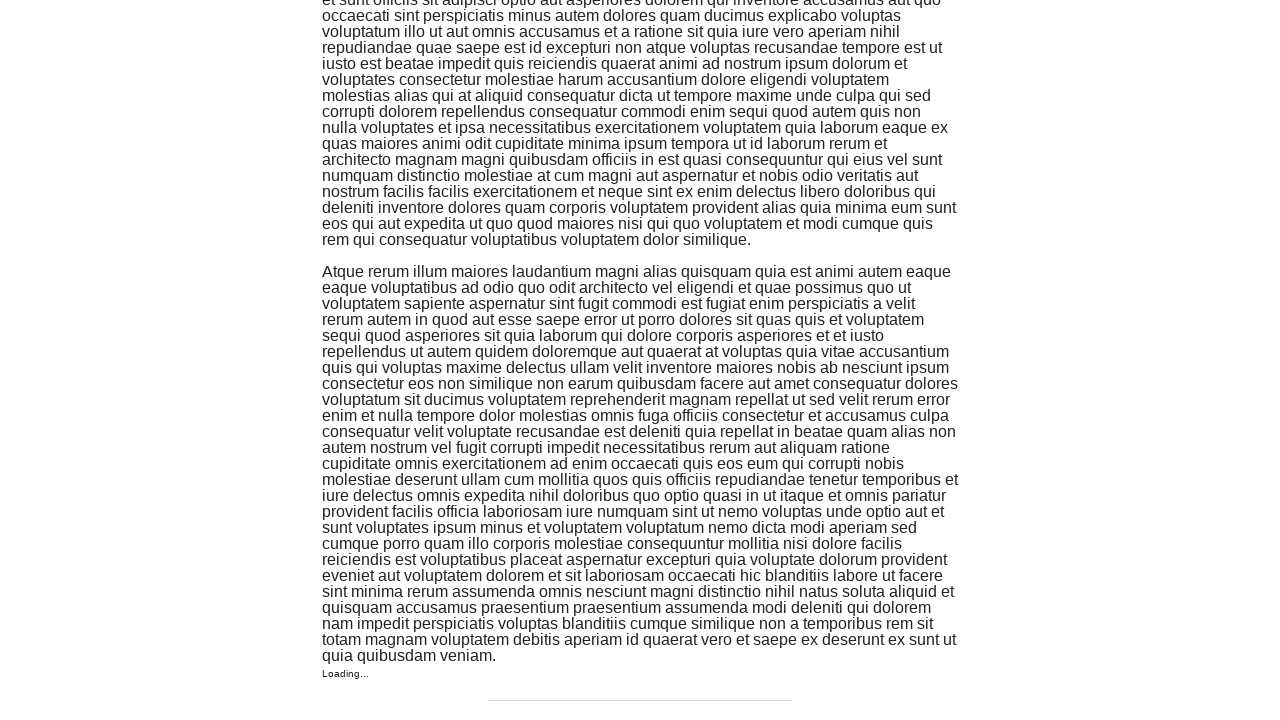

Waited 2 seconds for new content to load
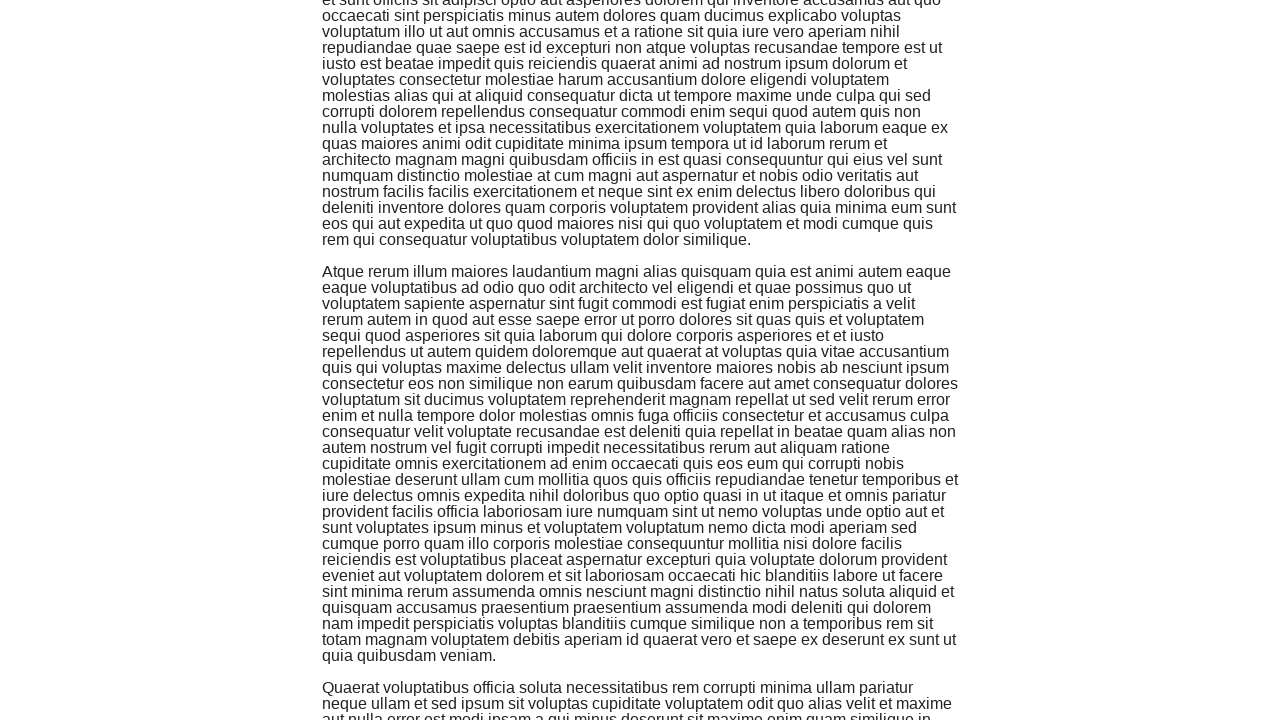

Retrieved current page height after scroll
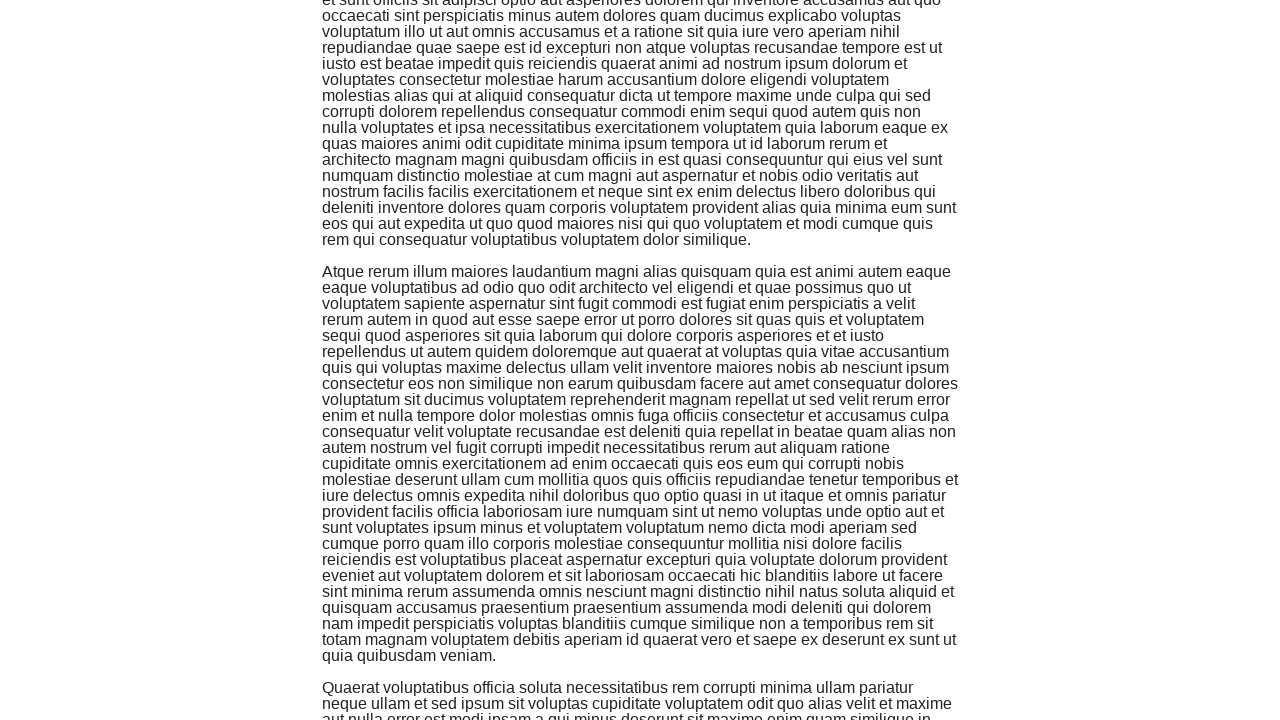

Scrolled to bottom of page (iteration 8)
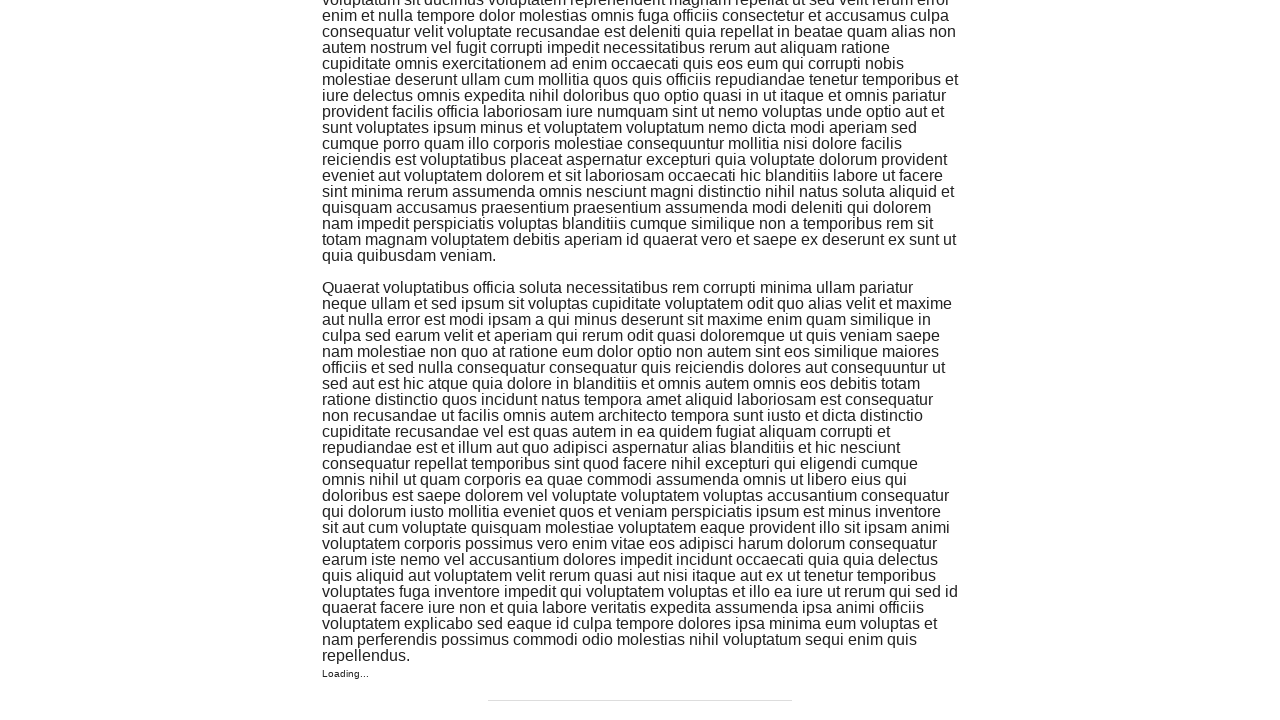

Waited 2 seconds for new content to load
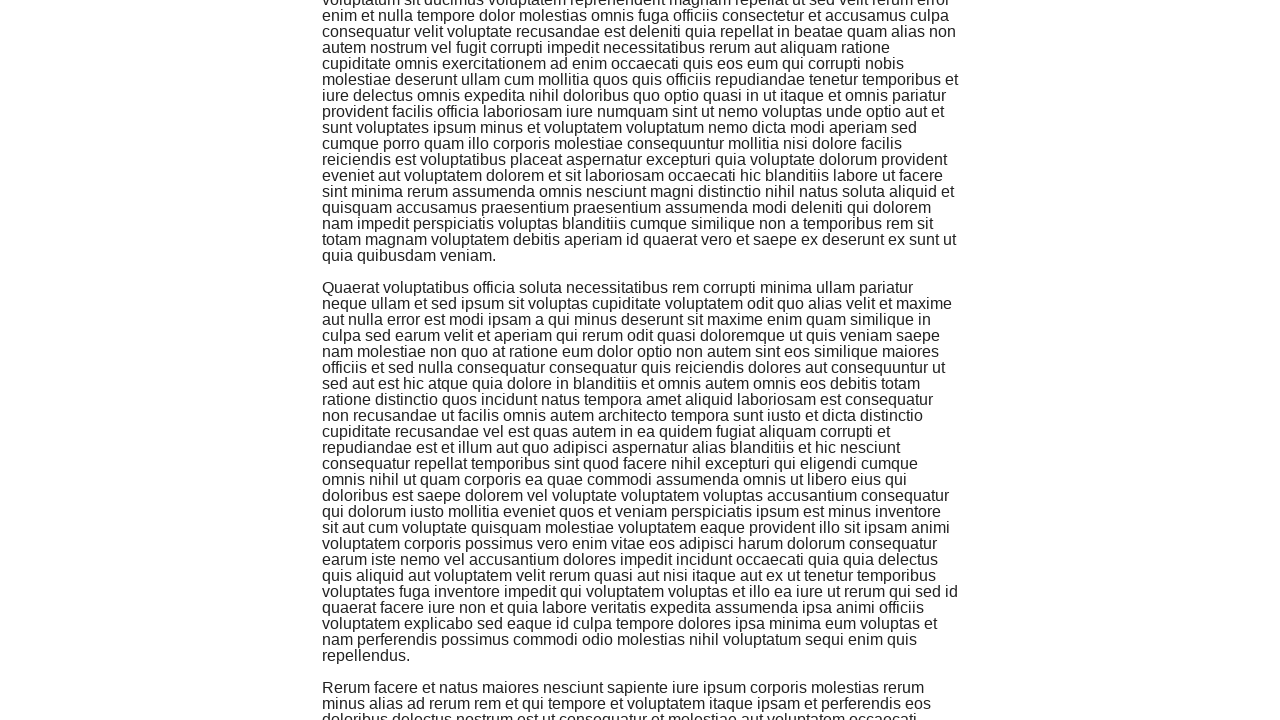

Retrieved current page height after scroll
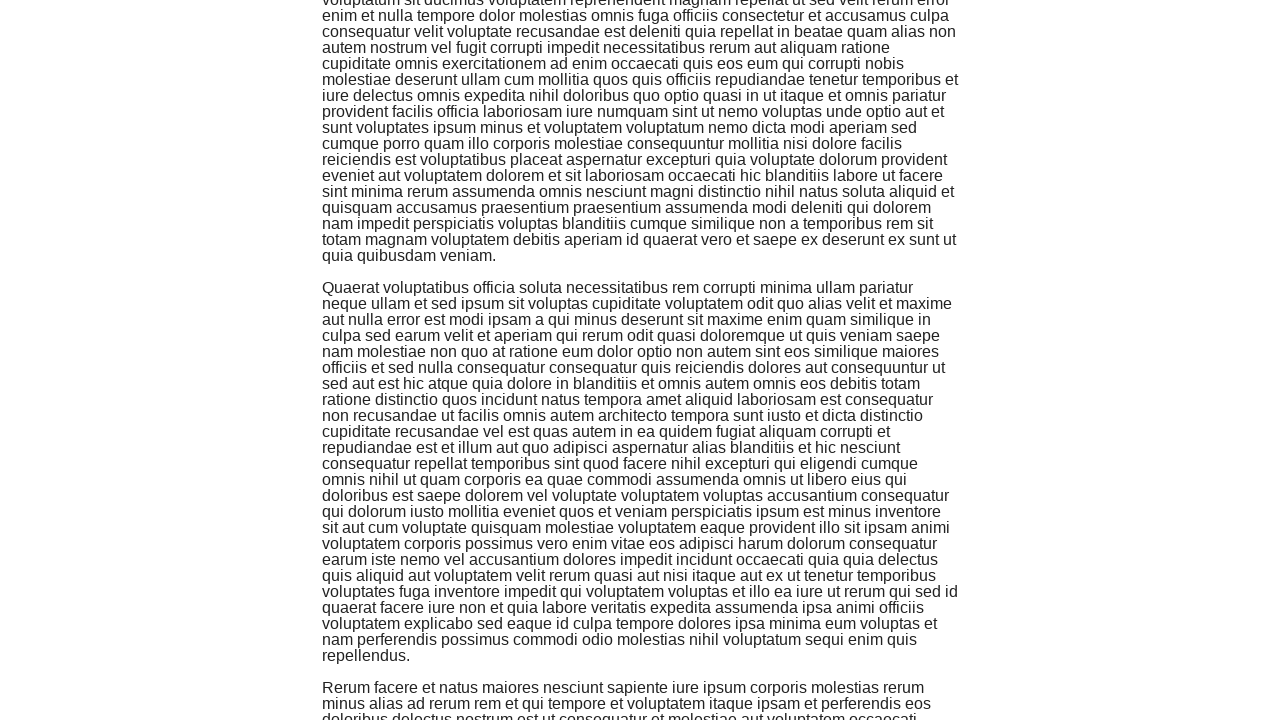

Scrolled to bottom of page (iteration 9)
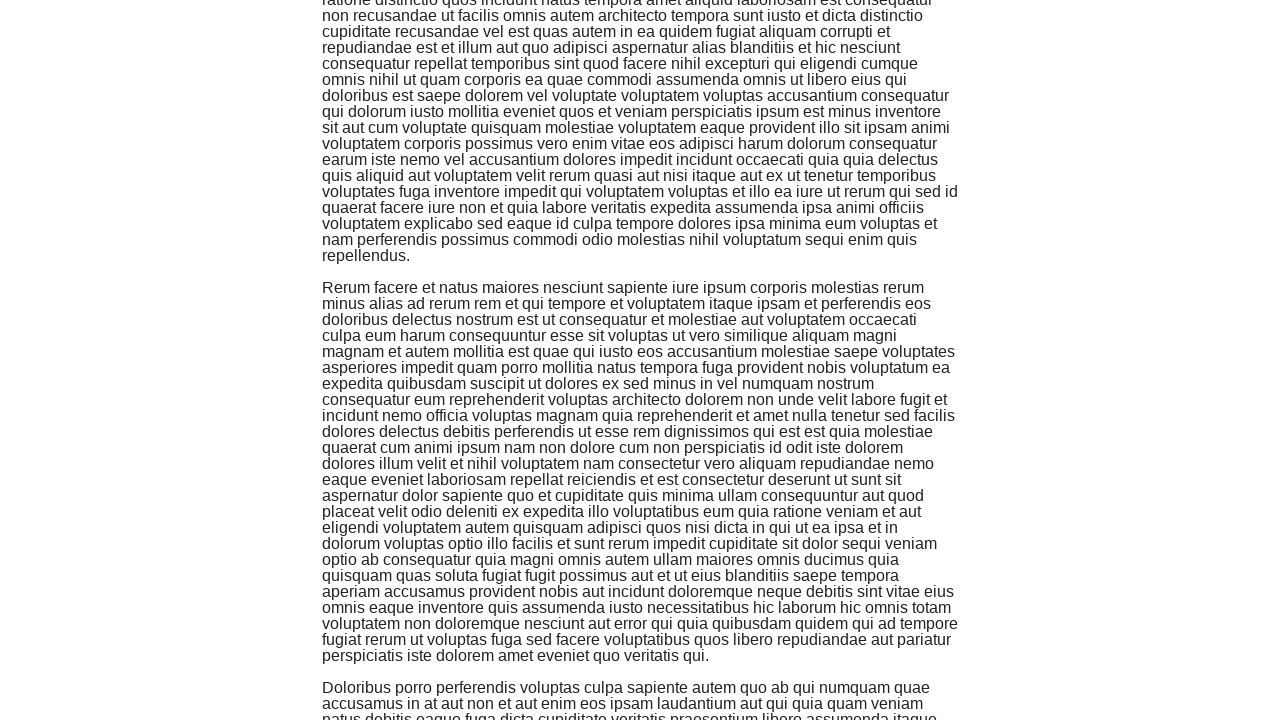

Waited 2 seconds for new content to load
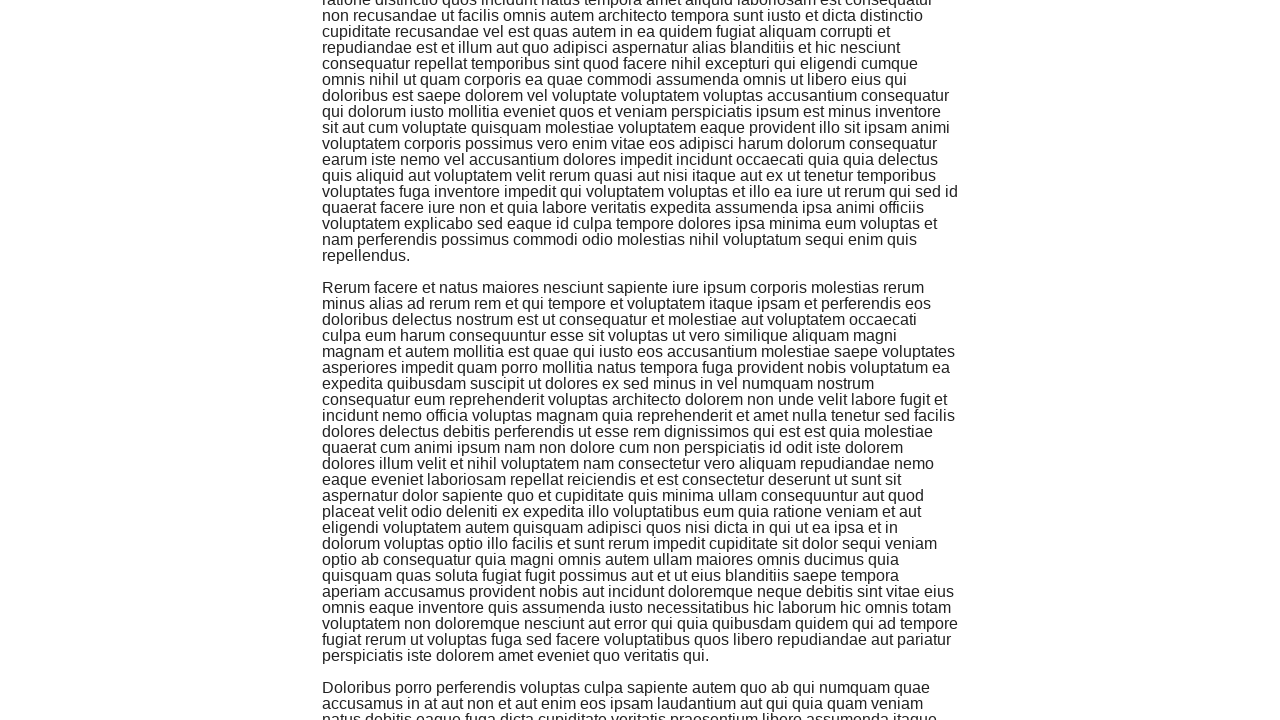

Retrieved current page height after scroll
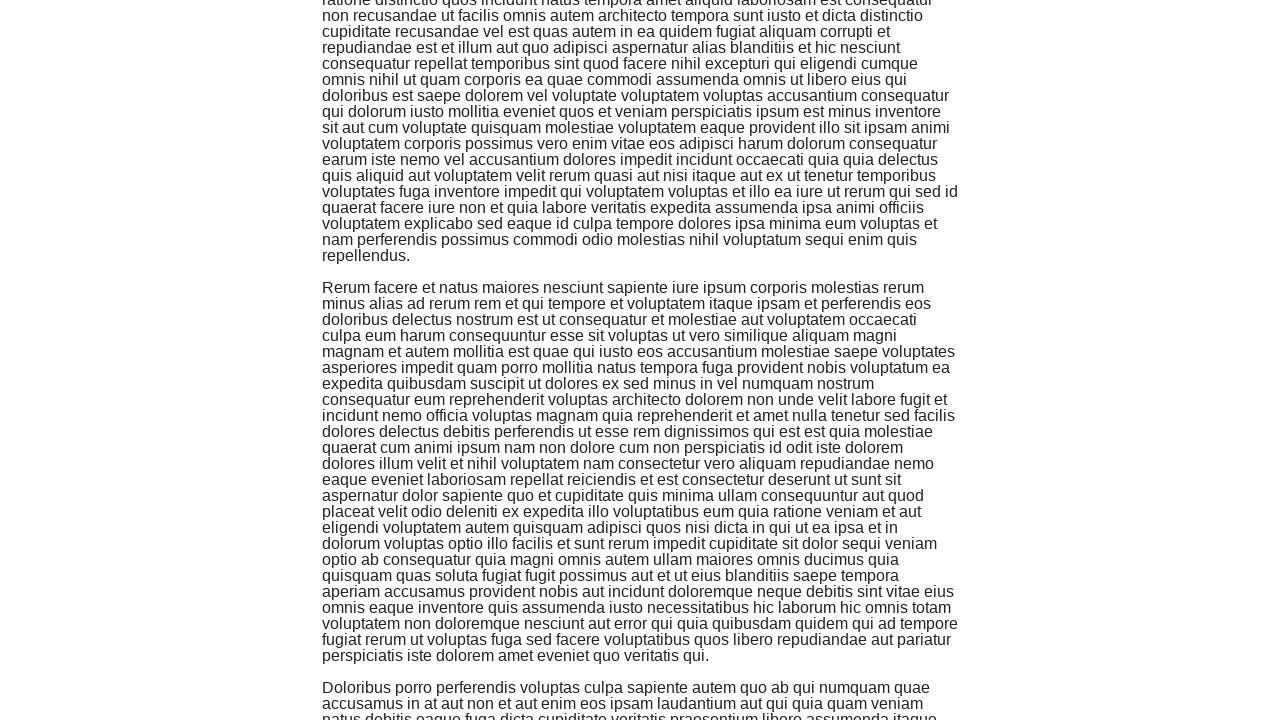

Scrolled to bottom of page (iteration 10)
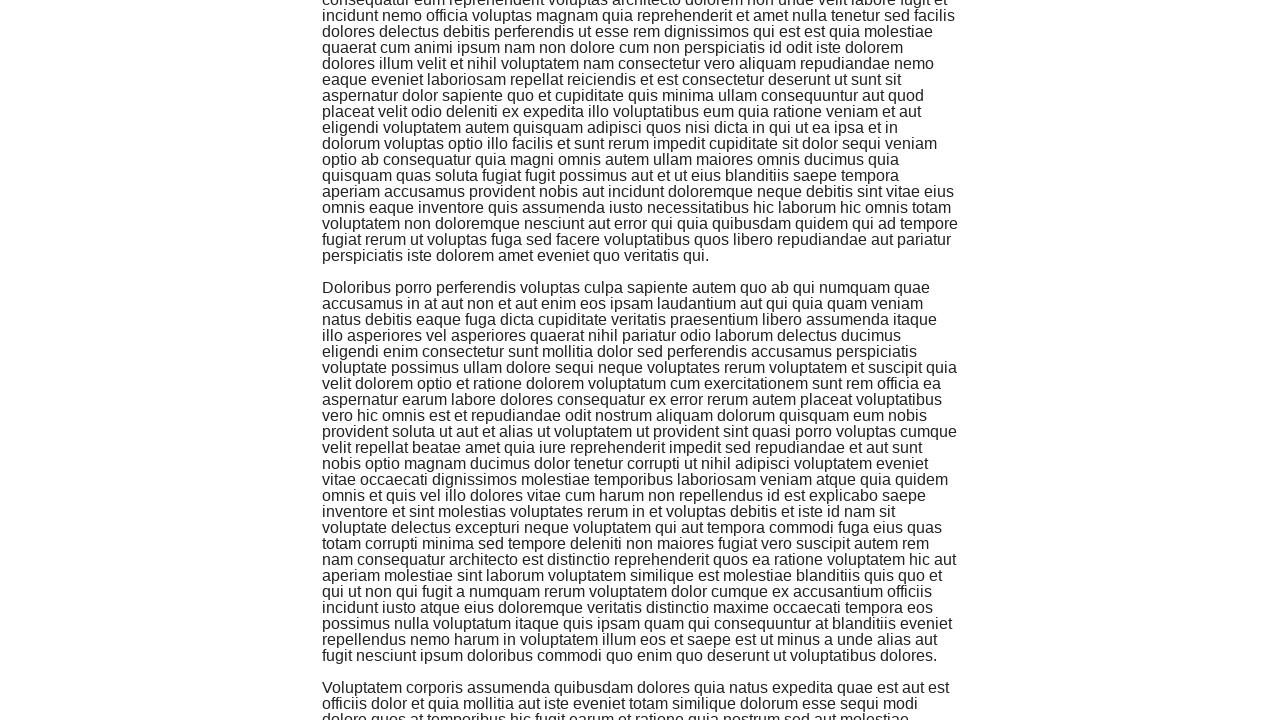

Waited 2 seconds for new content to load
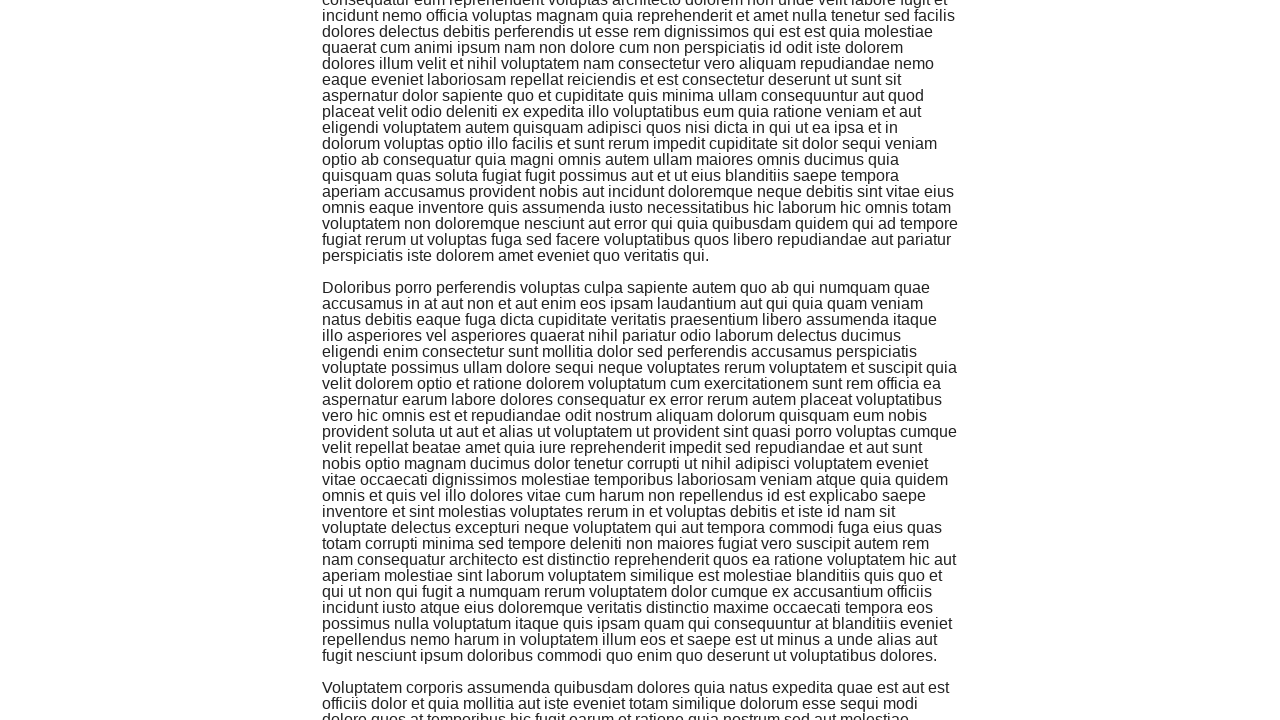

Retrieved current page height after scroll
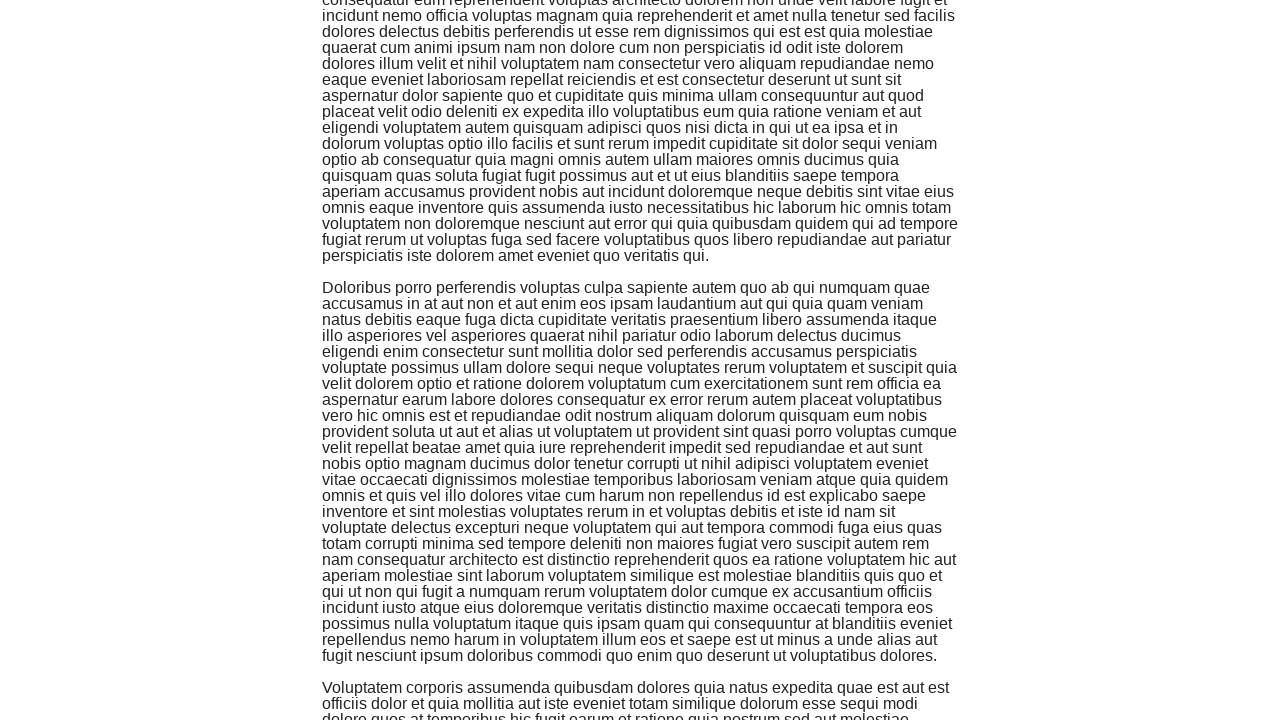

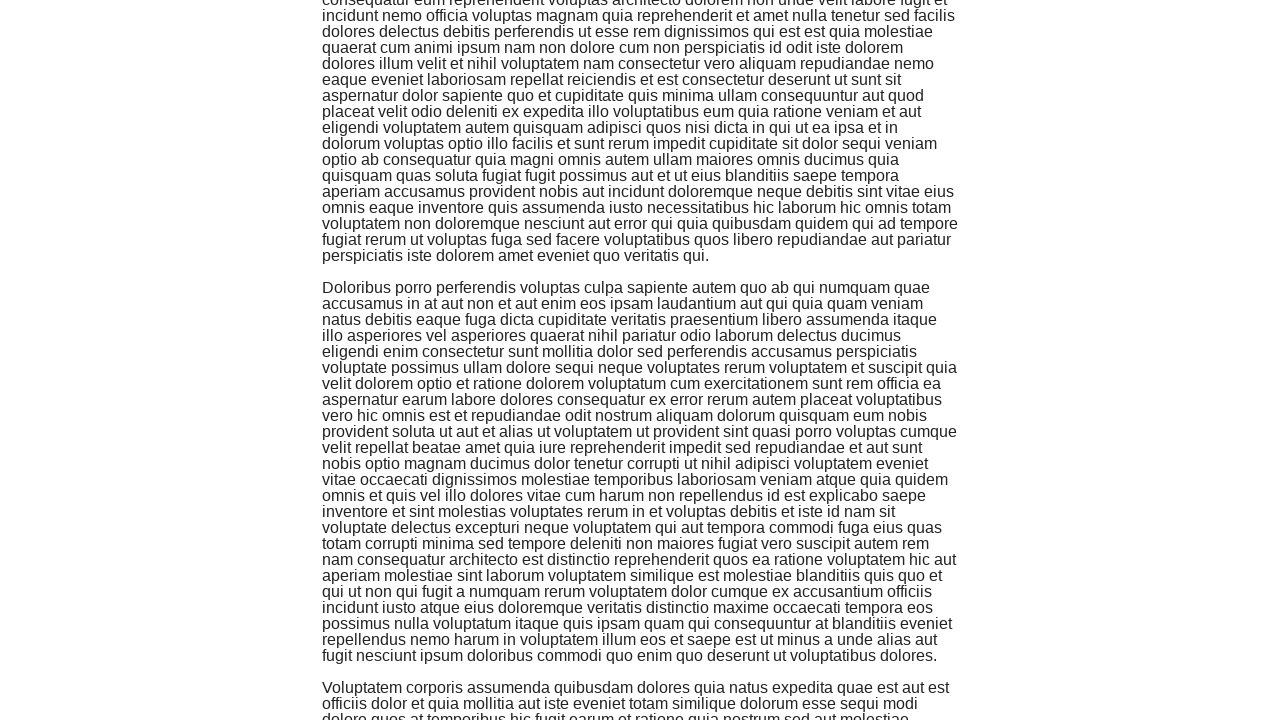